Navigates to a login practice page and verifies the page loads successfully by checking that the page title is present.

Starting URL: https://rahulshettyacademy.com/loginpagePractise/

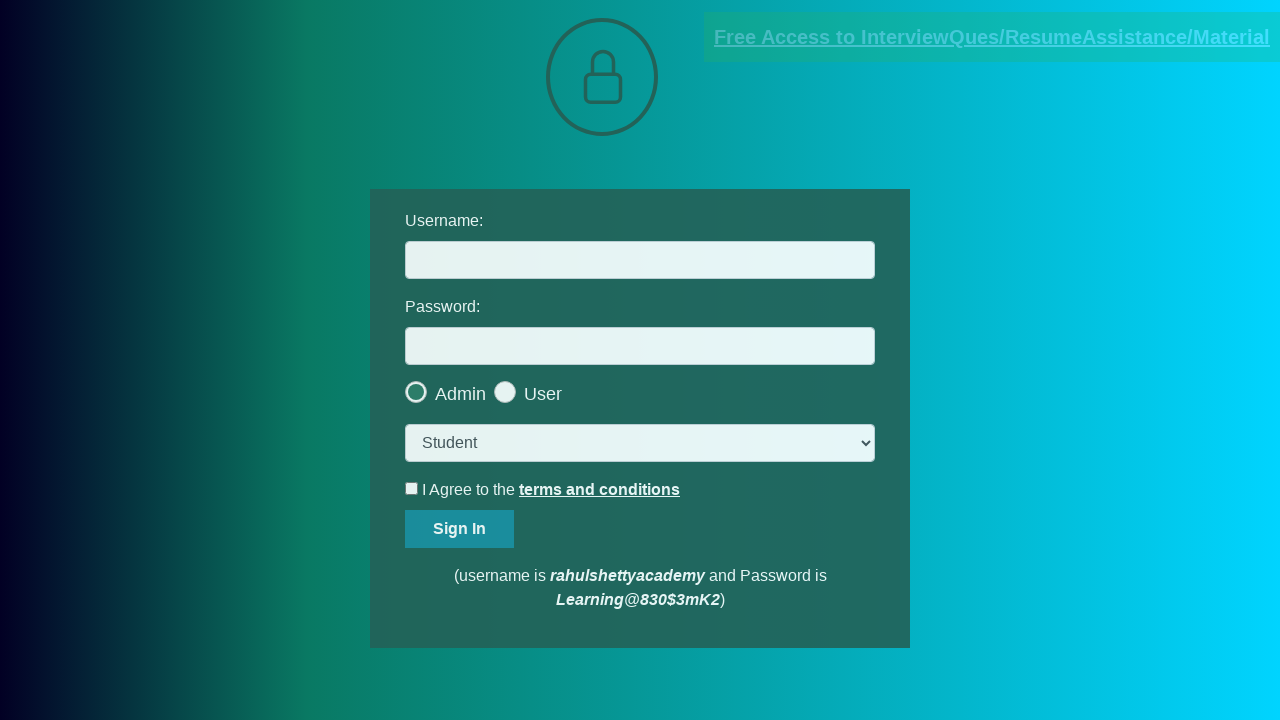

Waited for page DOM content to load
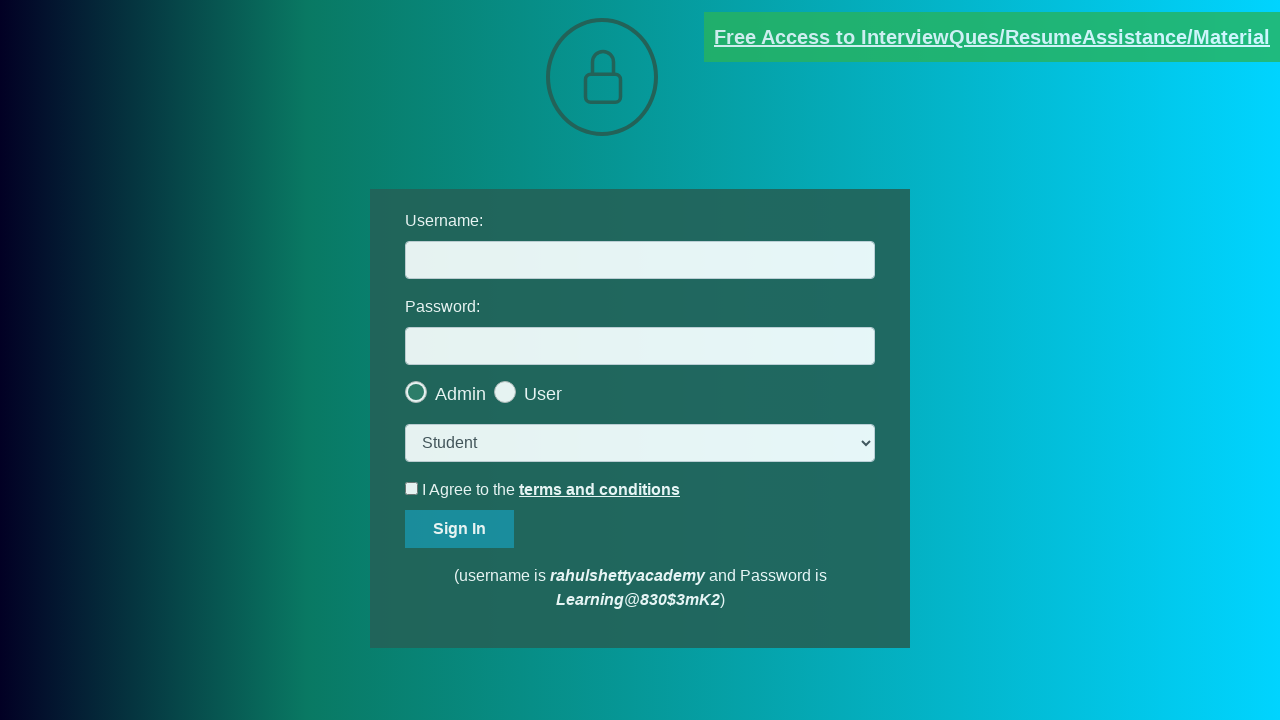

Verified body element is present on login practice page
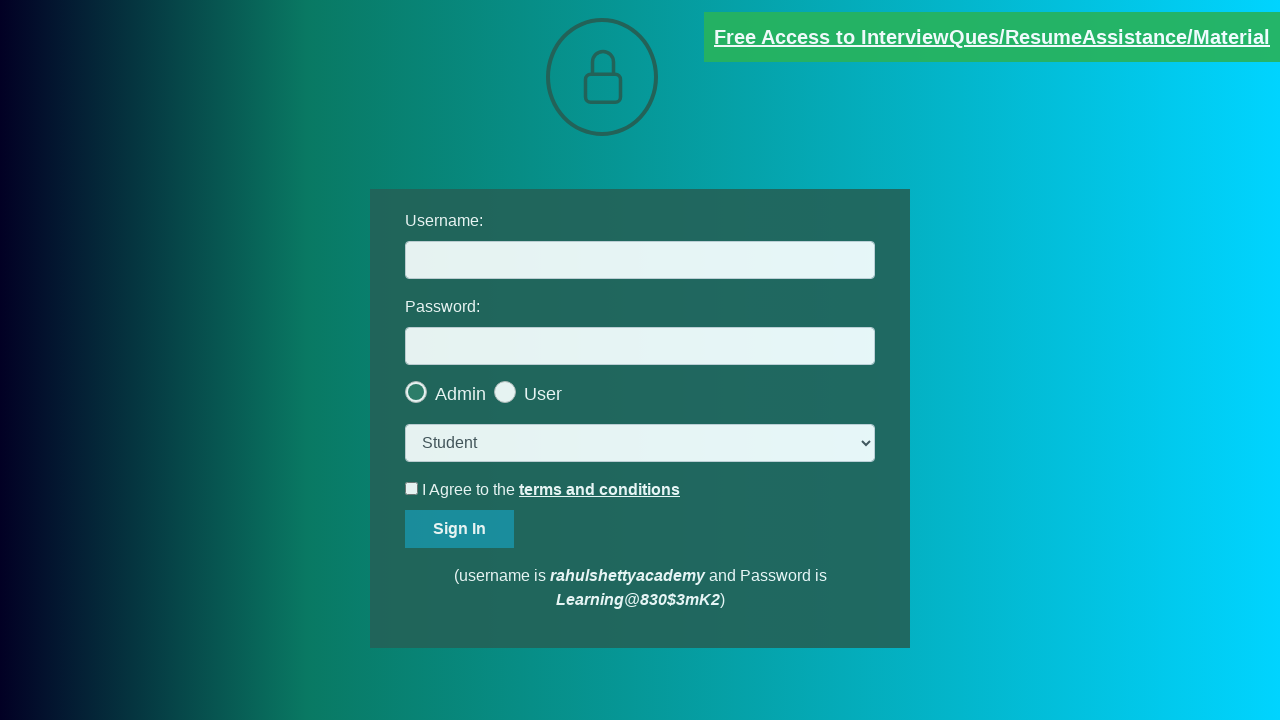

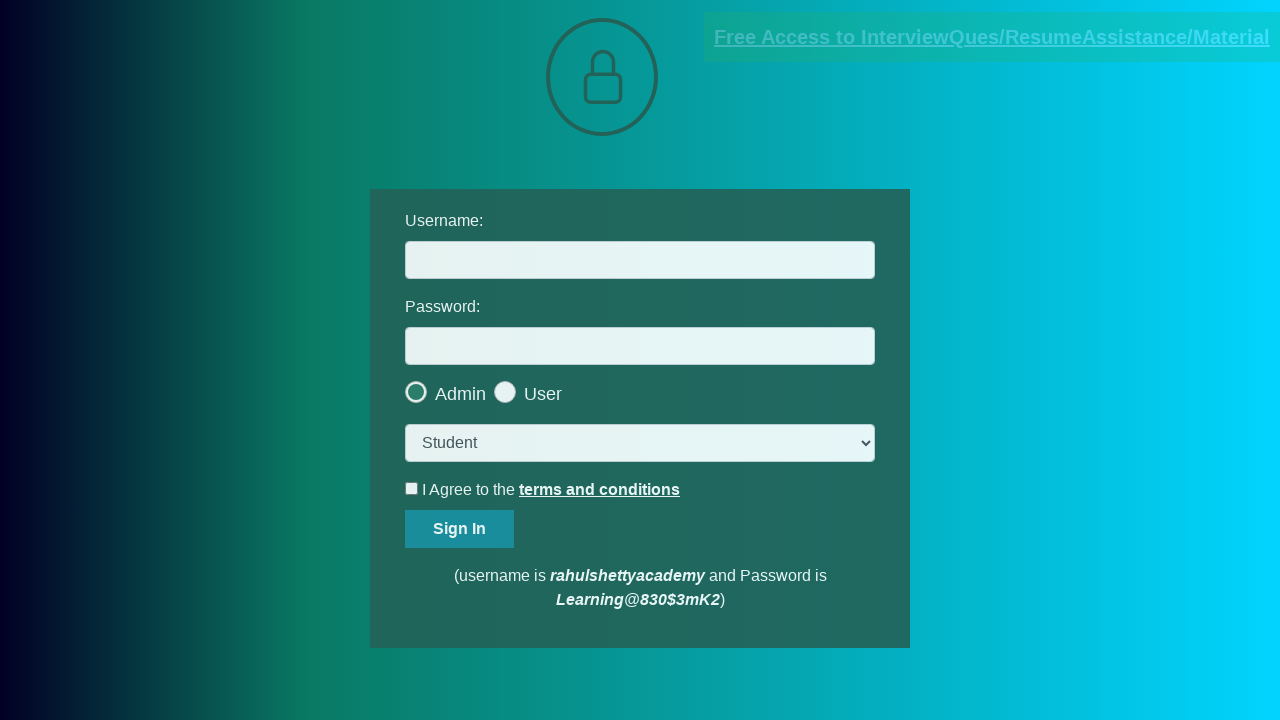